Tests dynamic content loading using implicit wait by clicking start button and reading the dynamically loaded text

Starting URL: https://the-internet.herokuapp.com/dynamic_loading/2

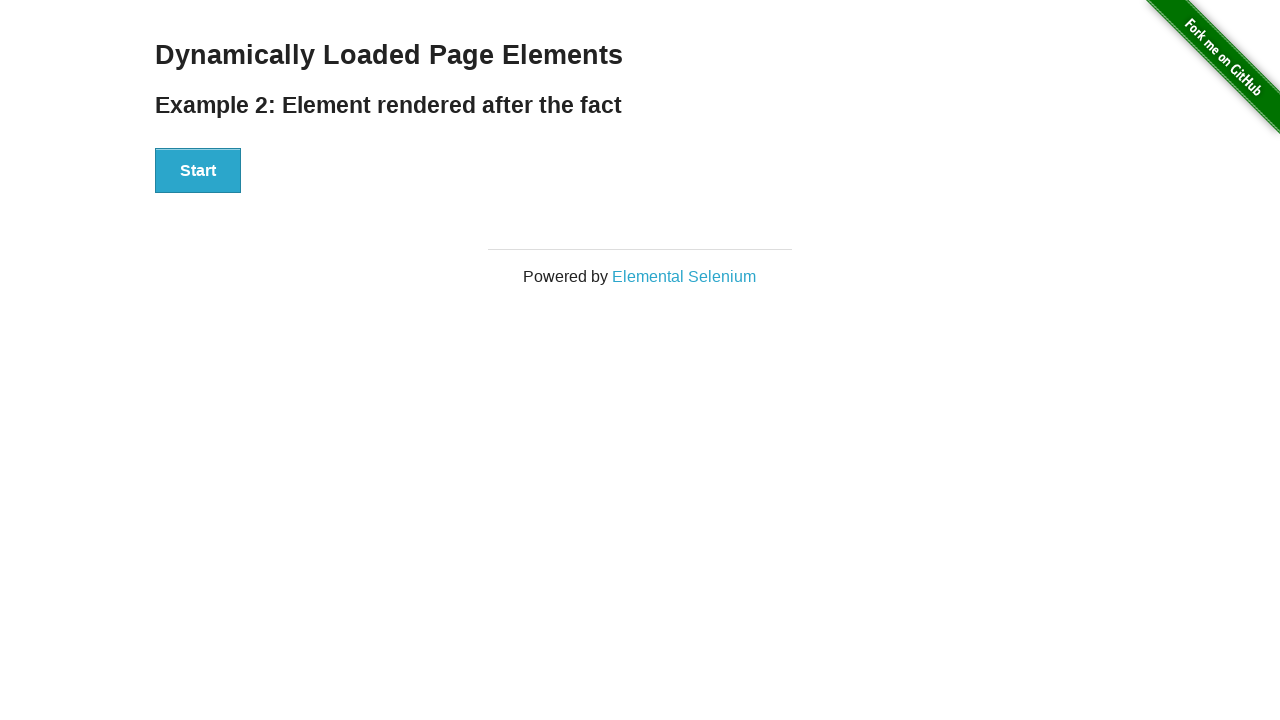

Clicked start button to begin dynamic content loading at (198, 171) on button
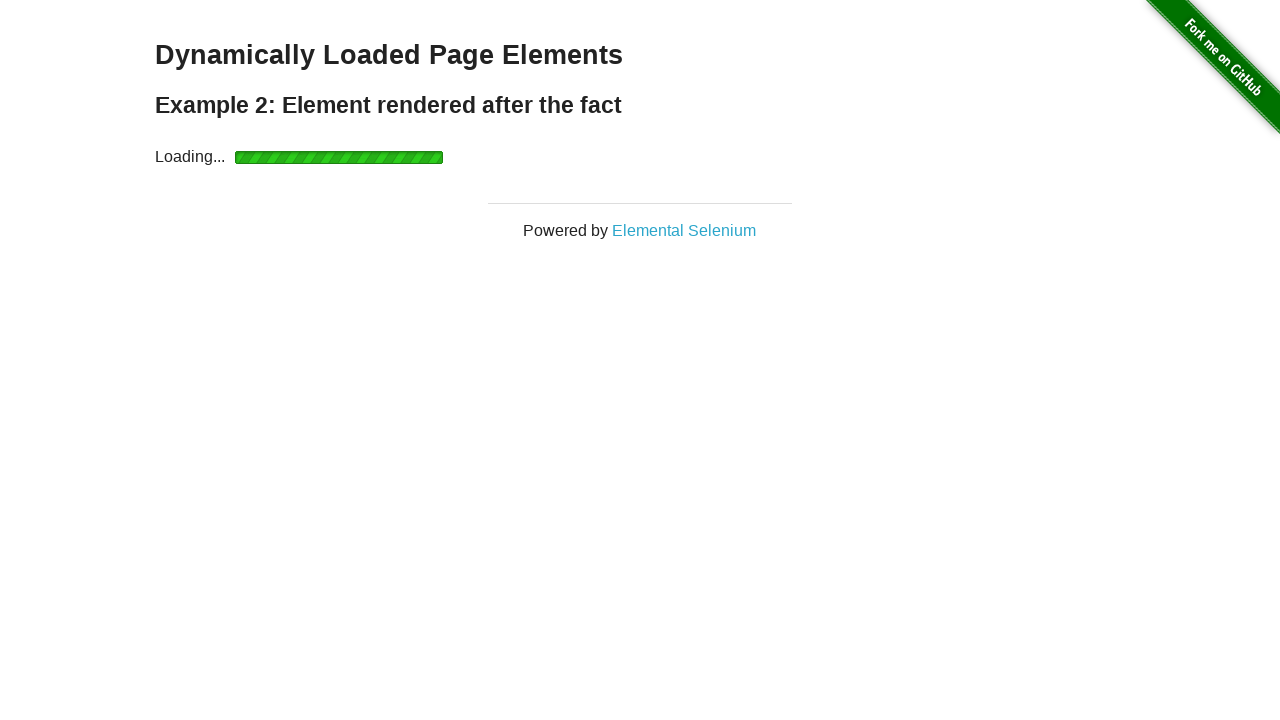

Waited for finish element to become visible
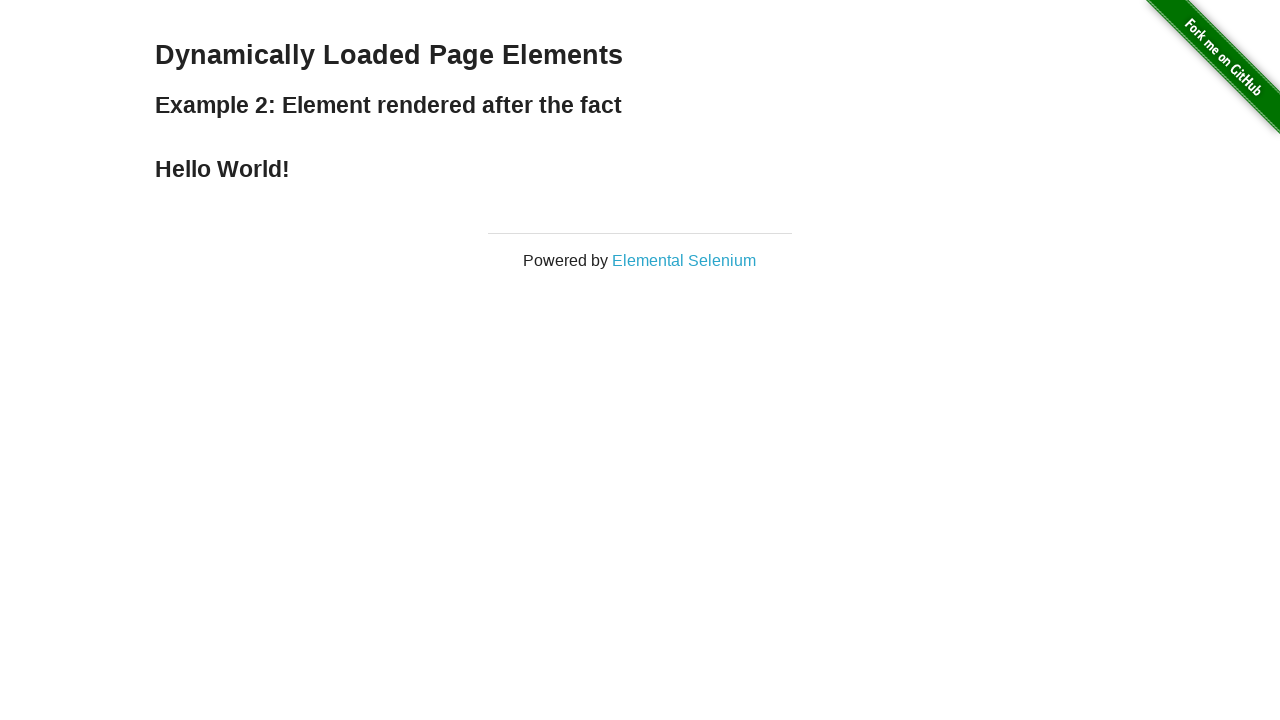

Retrieved dynamically loaded text: Hello World!
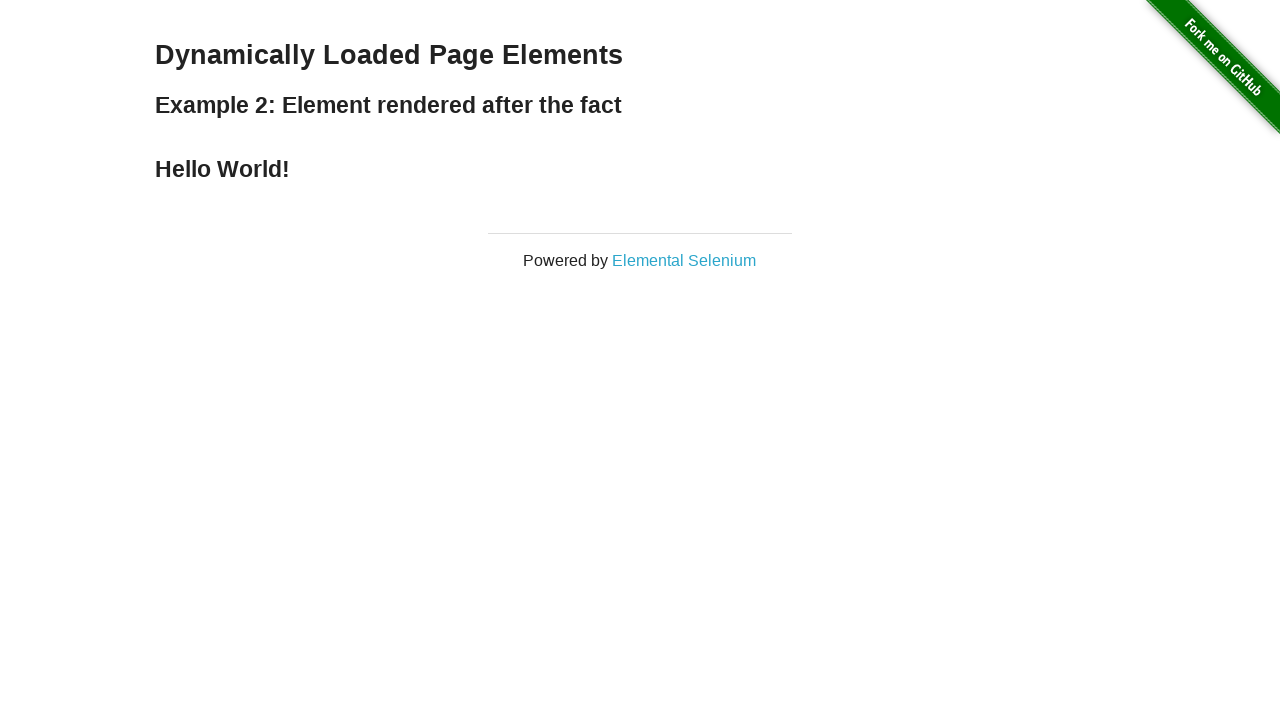

Printed the loaded text to console
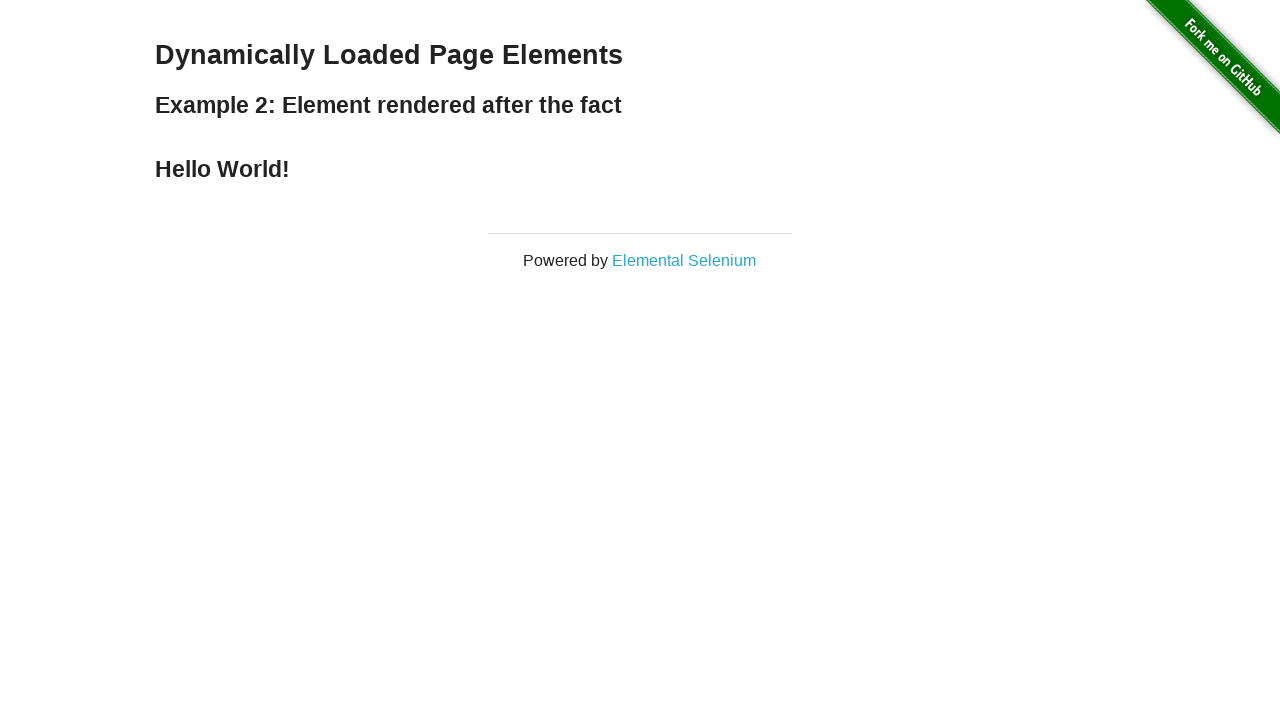

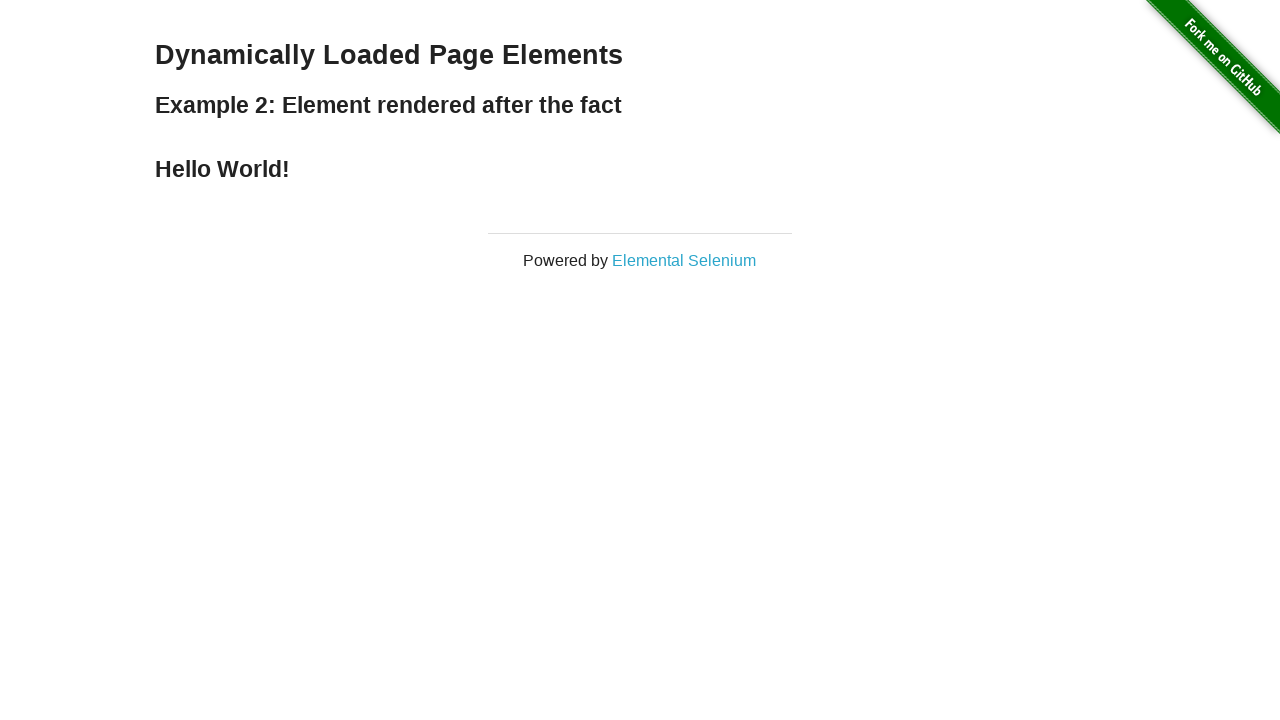